Tests the e-commerce checkout flow by searching for "Cashews" product, adding it to cart, and proceeding through checkout to place an order

Starting URL: https://rahulshettyacademy.com/seleniumPractise/#/

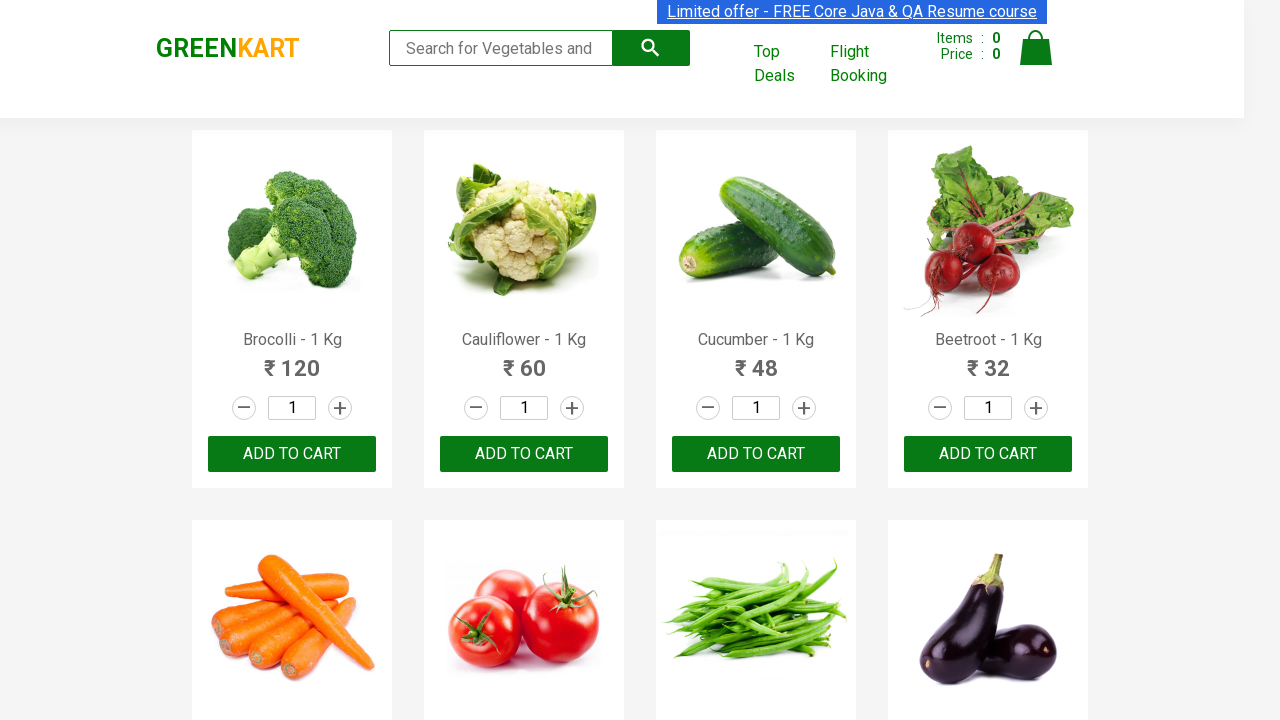

Filled search box with 'ca' to filter products on .search-keyword
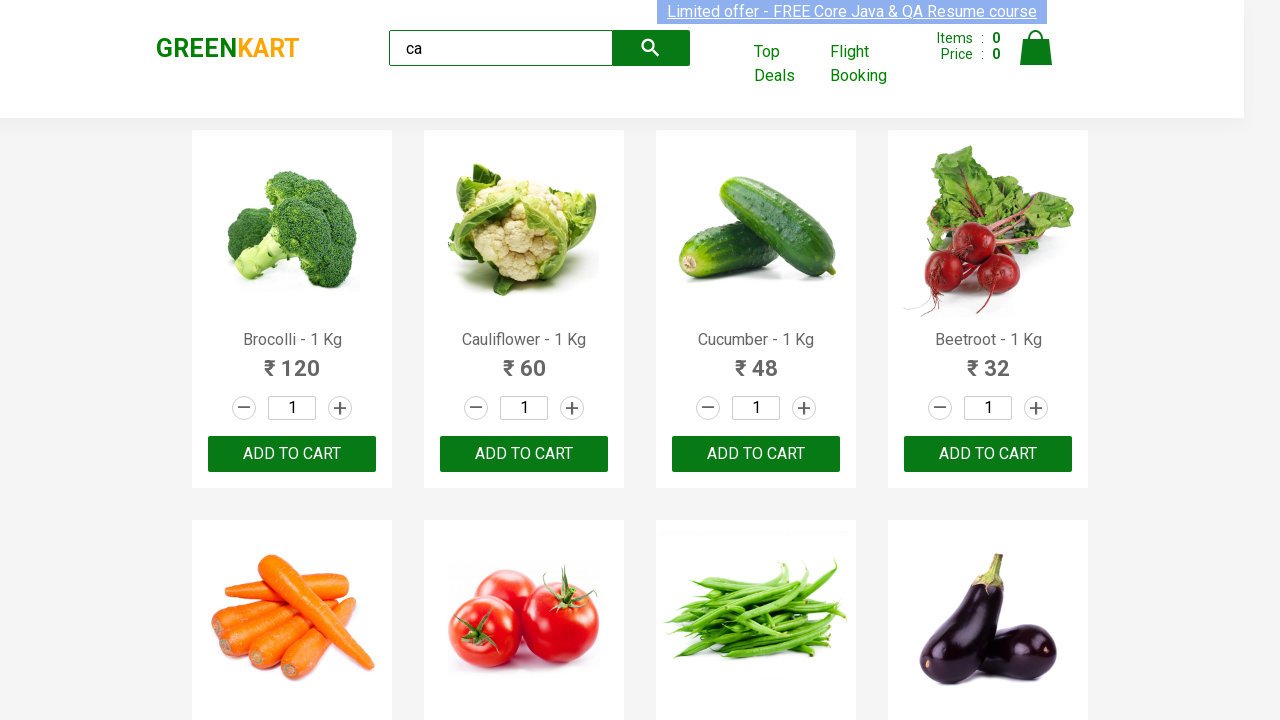

Waited 2 seconds for products to load after search
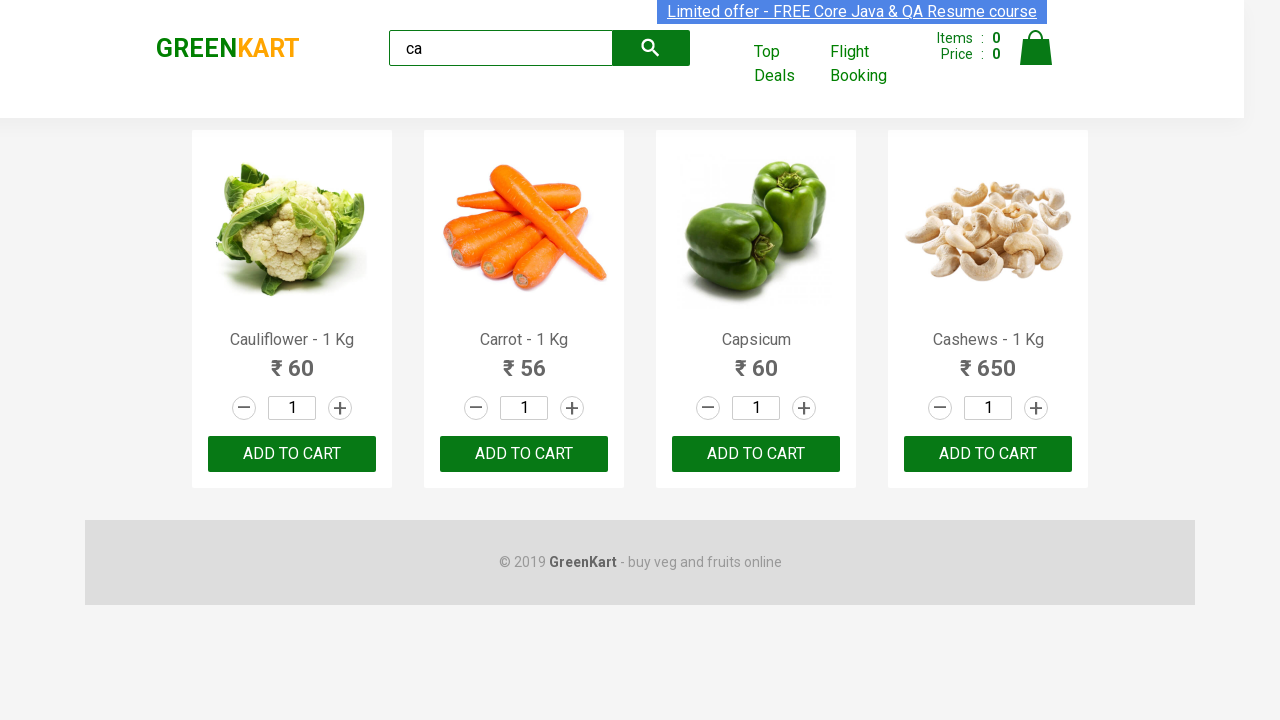

Retrieved all product elements from the page
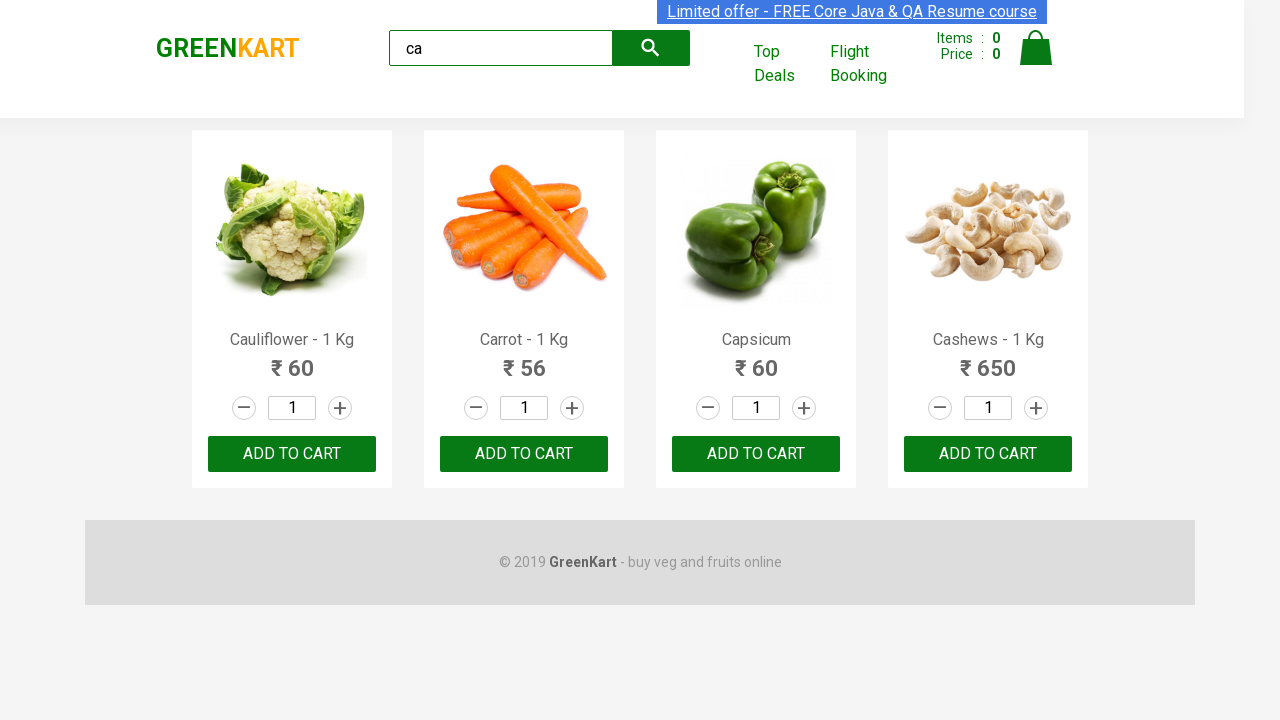

Retrieved product name: Cauliflower - 1 Kg
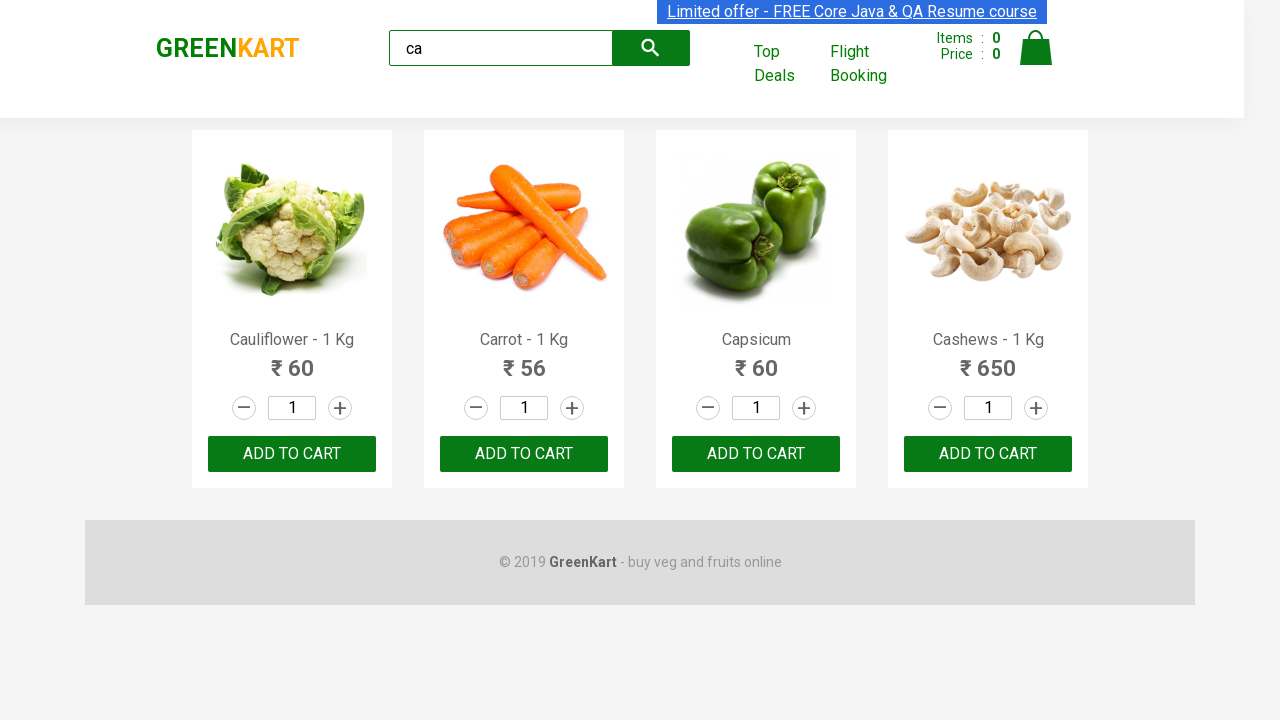

Retrieved product name: Carrot - 1 Kg
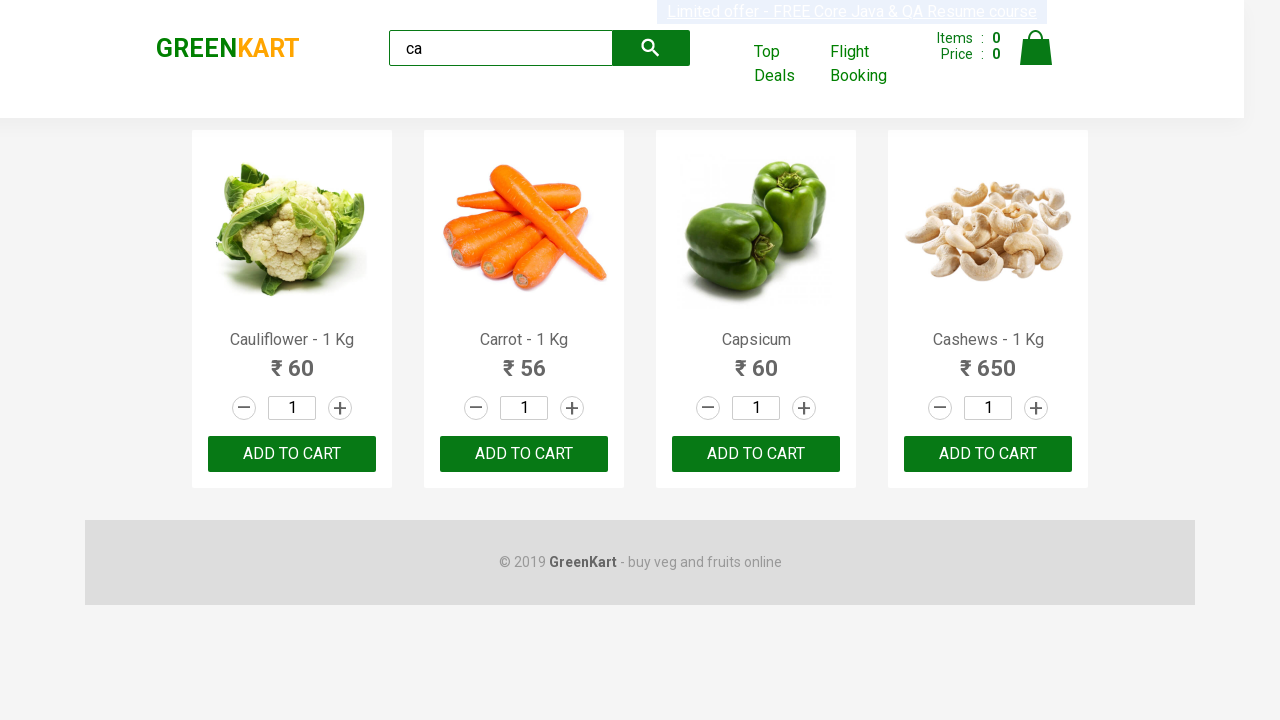

Retrieved product name: Capsicum
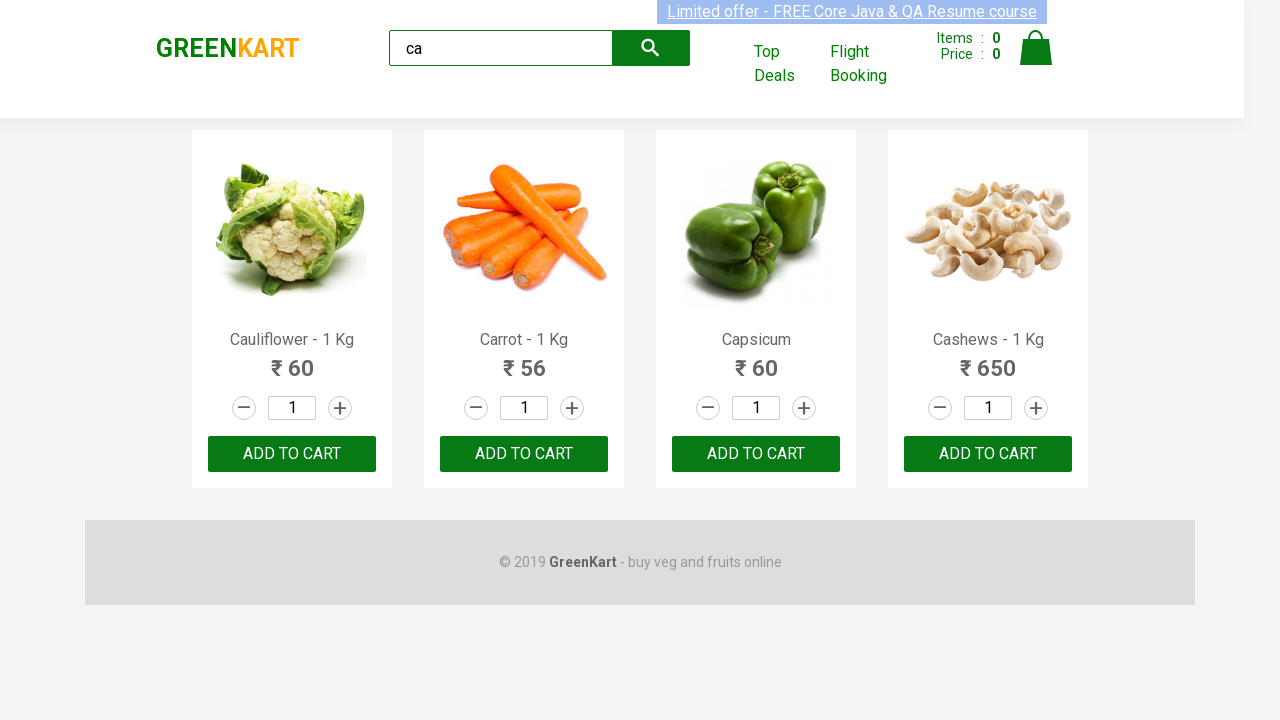

Retrieved product name: Cashews - 1 Kg
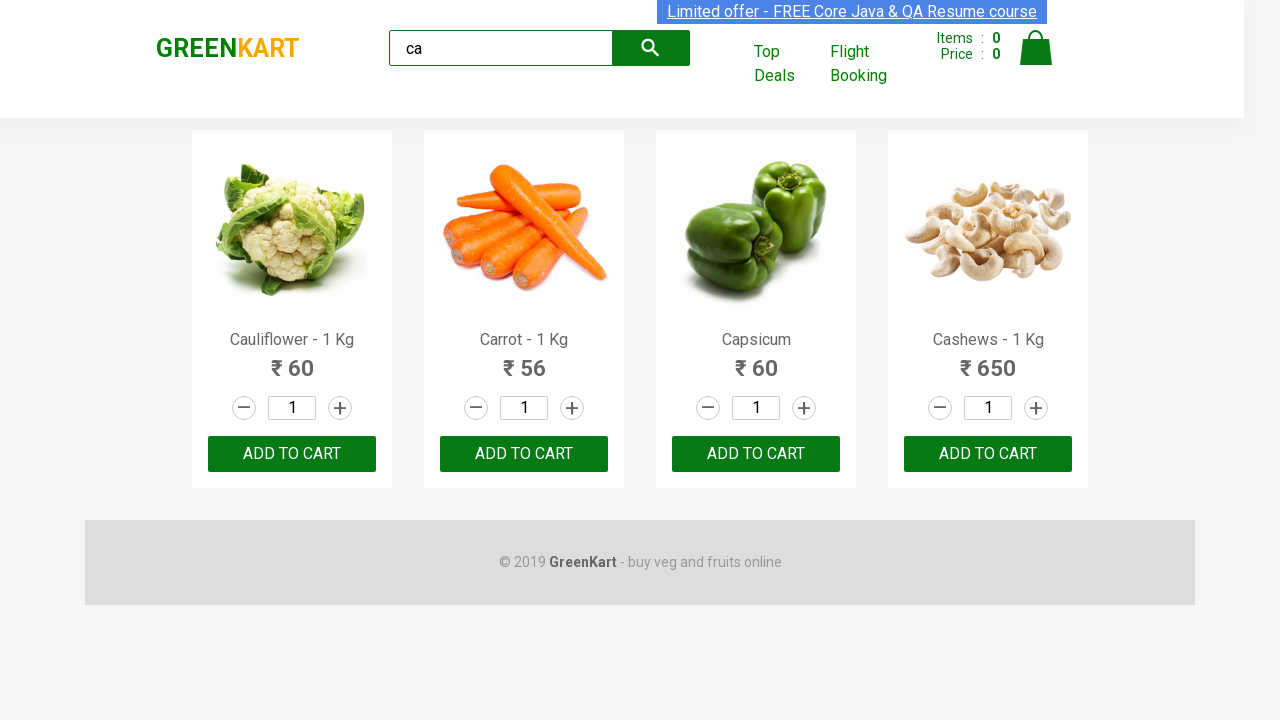

Clicked ADD TO CART button for Cashews product at (988, 454) on .products .product >> nth=3 >> button:has-text('ADD TO CART')
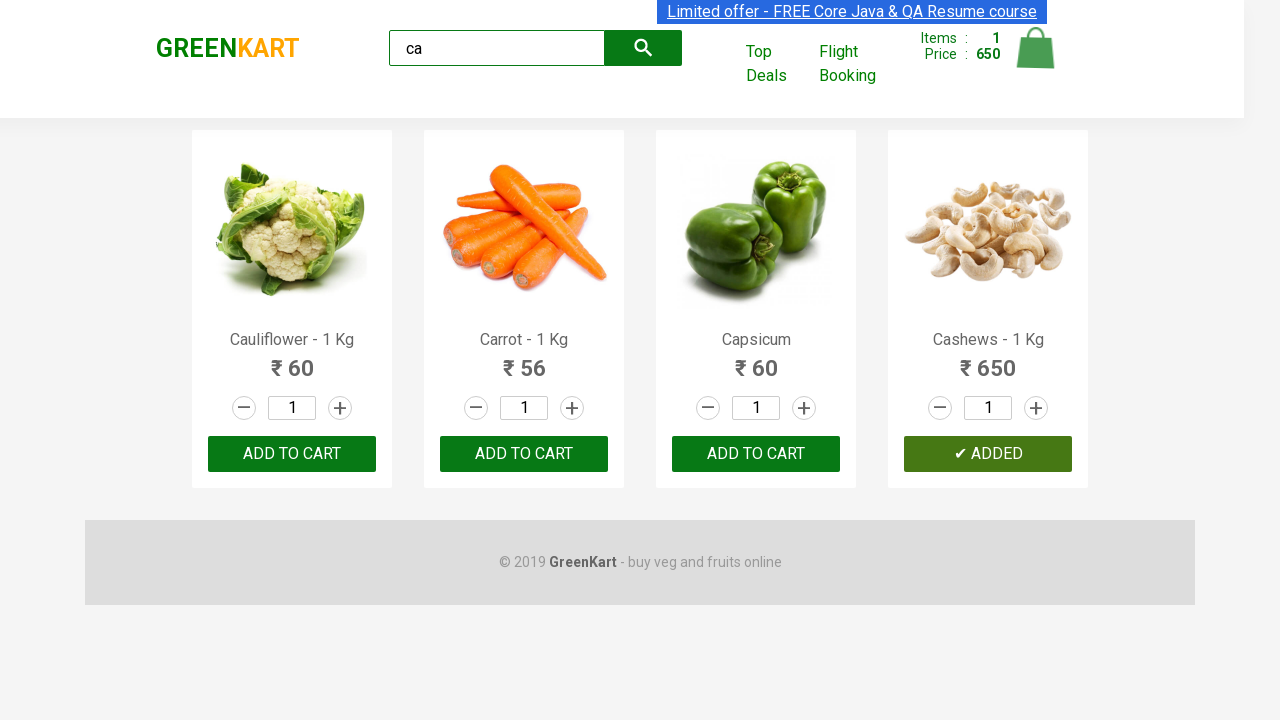

Clicked the cart icon to view shopping cart at (1036, 48) on .cart-icon > img
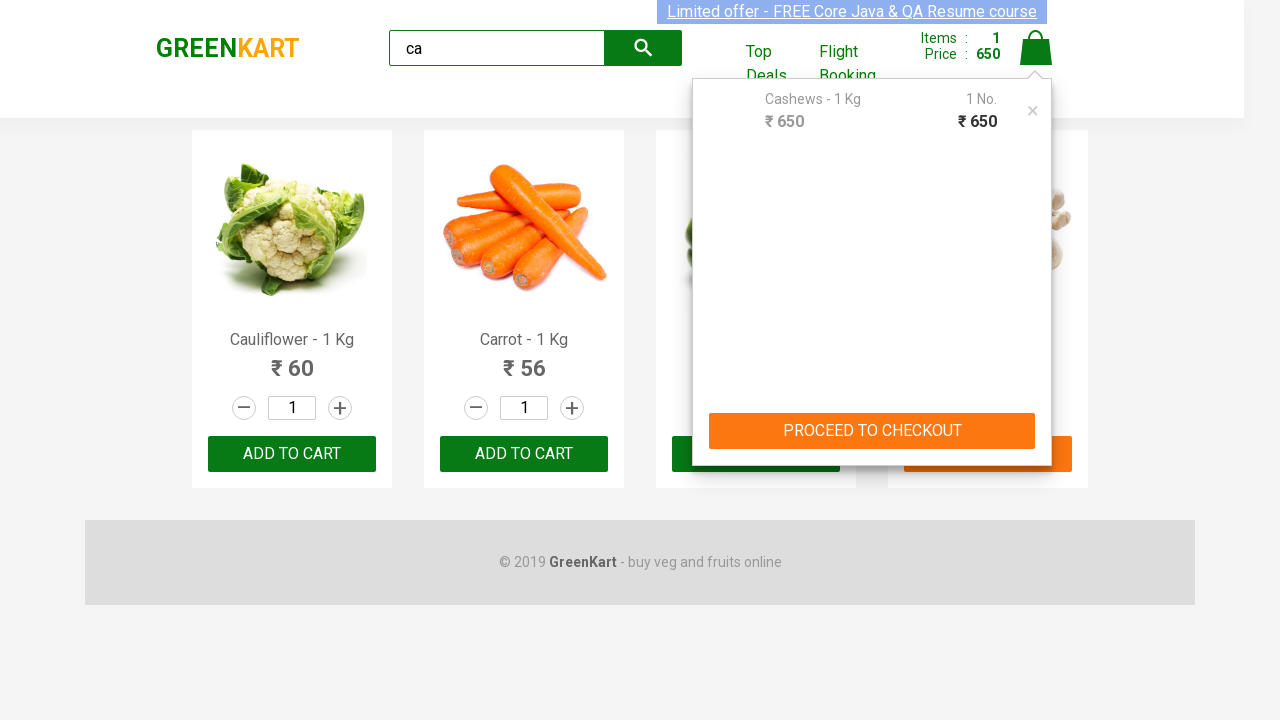

Clicked PROCEED TO CHECKOUT button at (872, 431) on text=PROCEED TO CHECKOUT
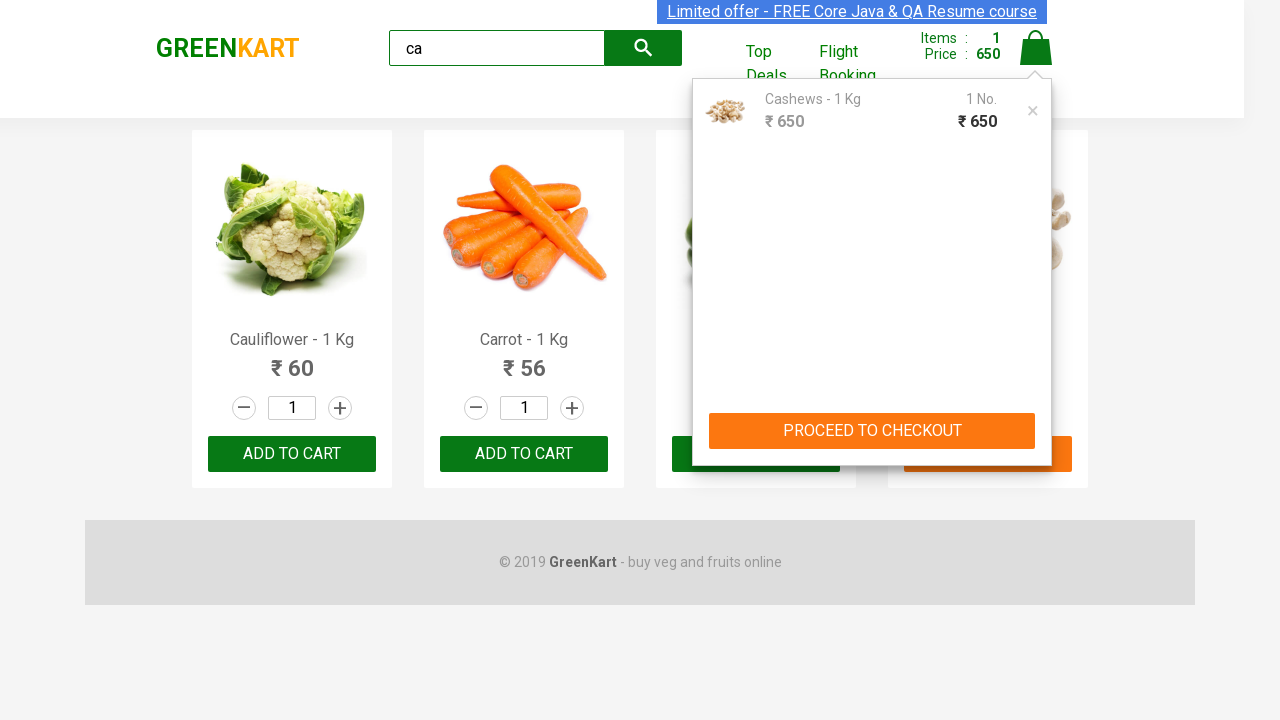

Clicked Place Order button to complete checkout at (1036, 420) on text=Place Order
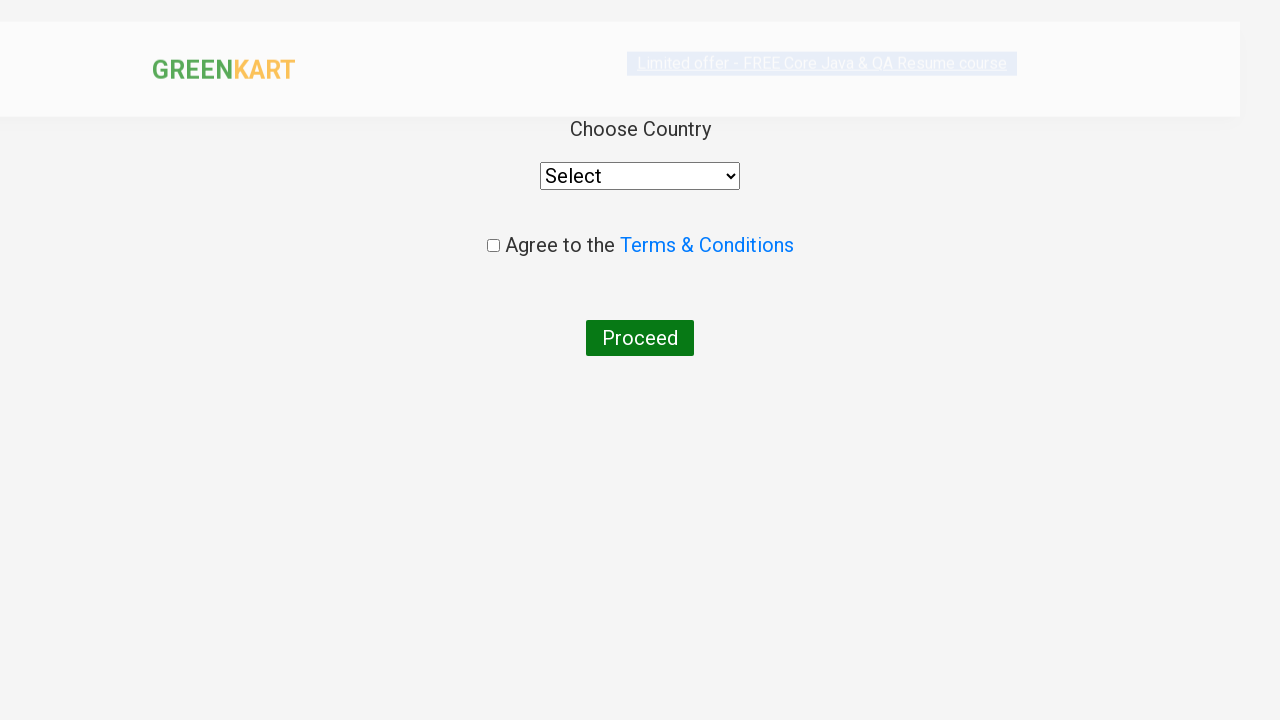

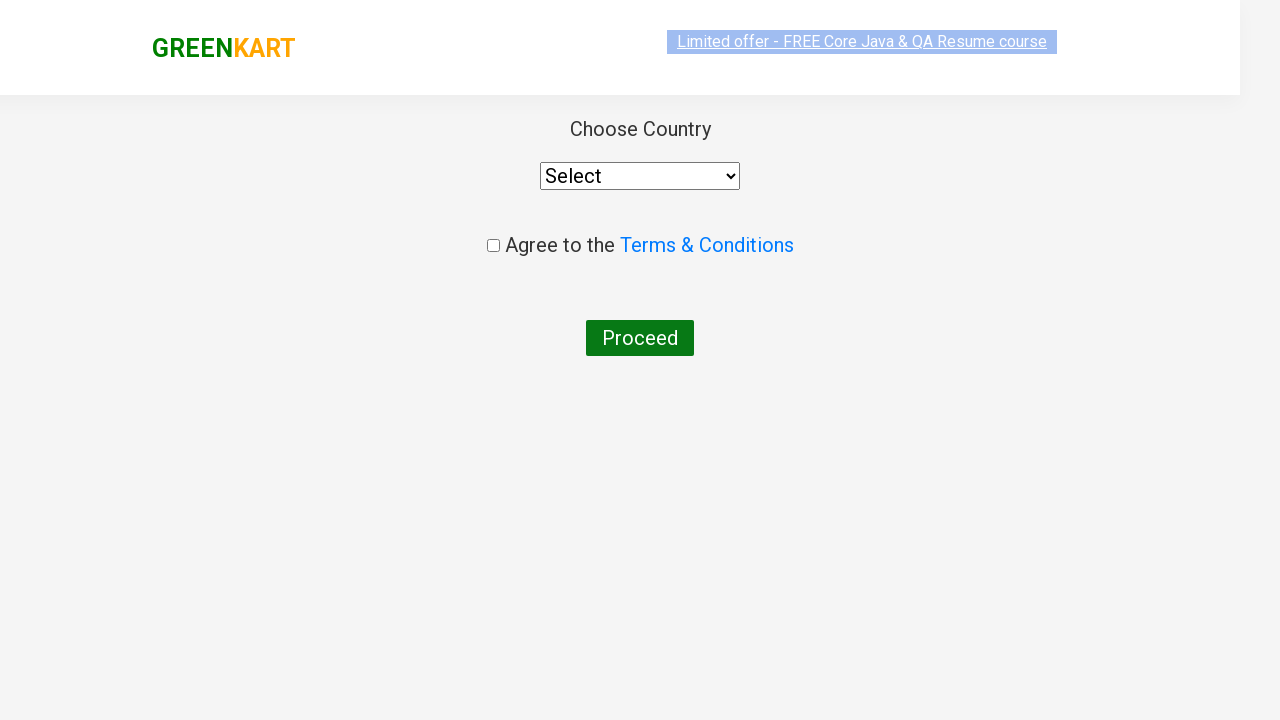